Tests mouse hovering functionality by moving the mouse over different elements and verifying that hover status and location information appear

Starting URL: https://www.selenium.dev/selenium/web/mouse_interaction.html

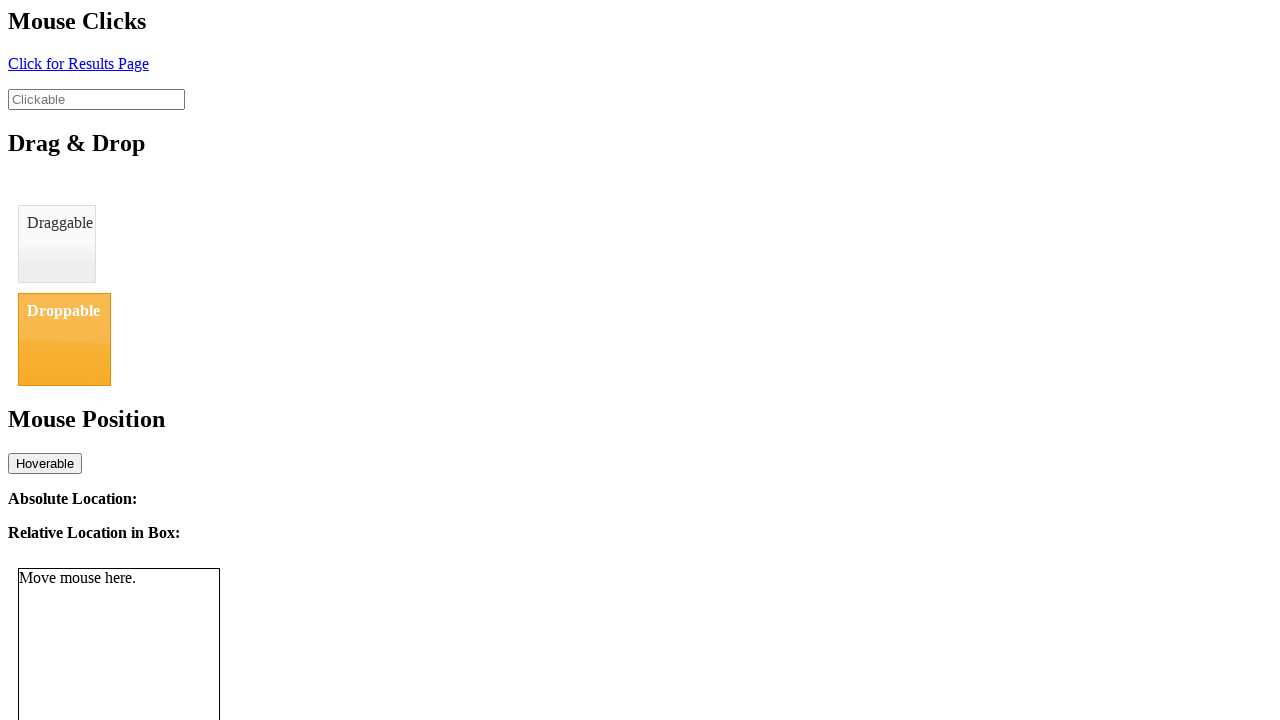

Waited 2 seconds for page to be ready
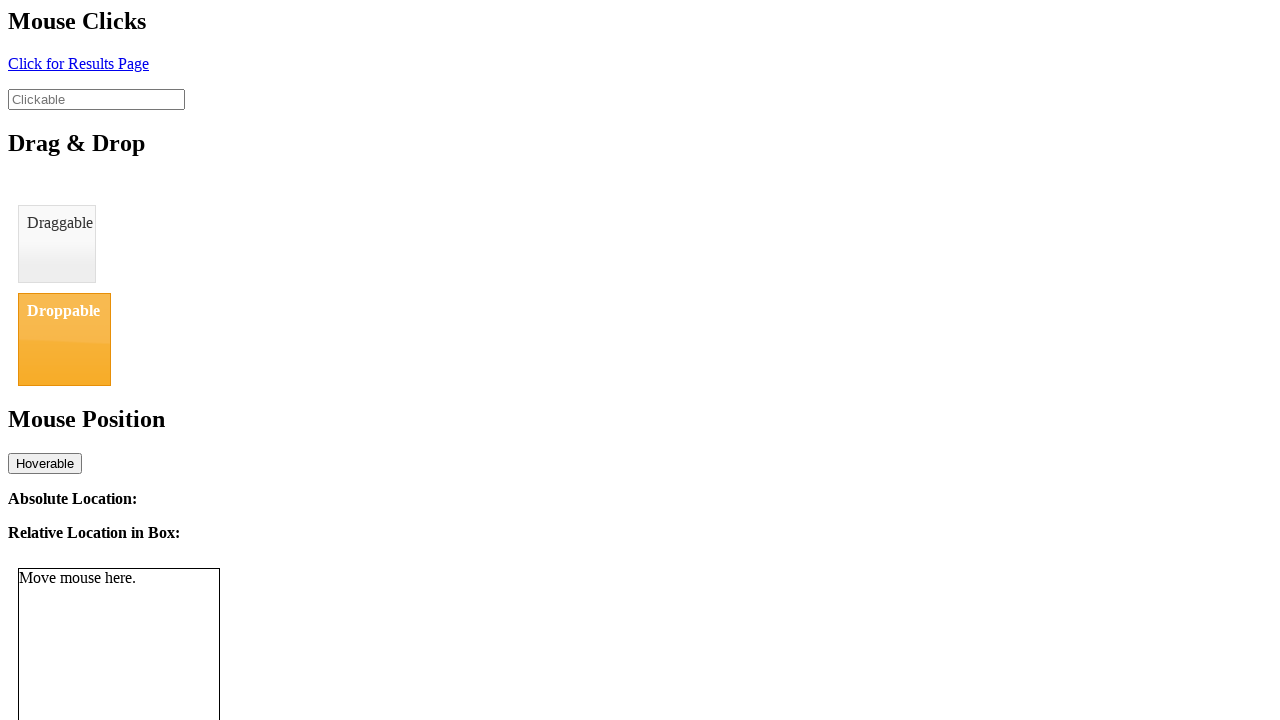

Hovered over the hoverable element (#hover) at (45, 463) on #hover
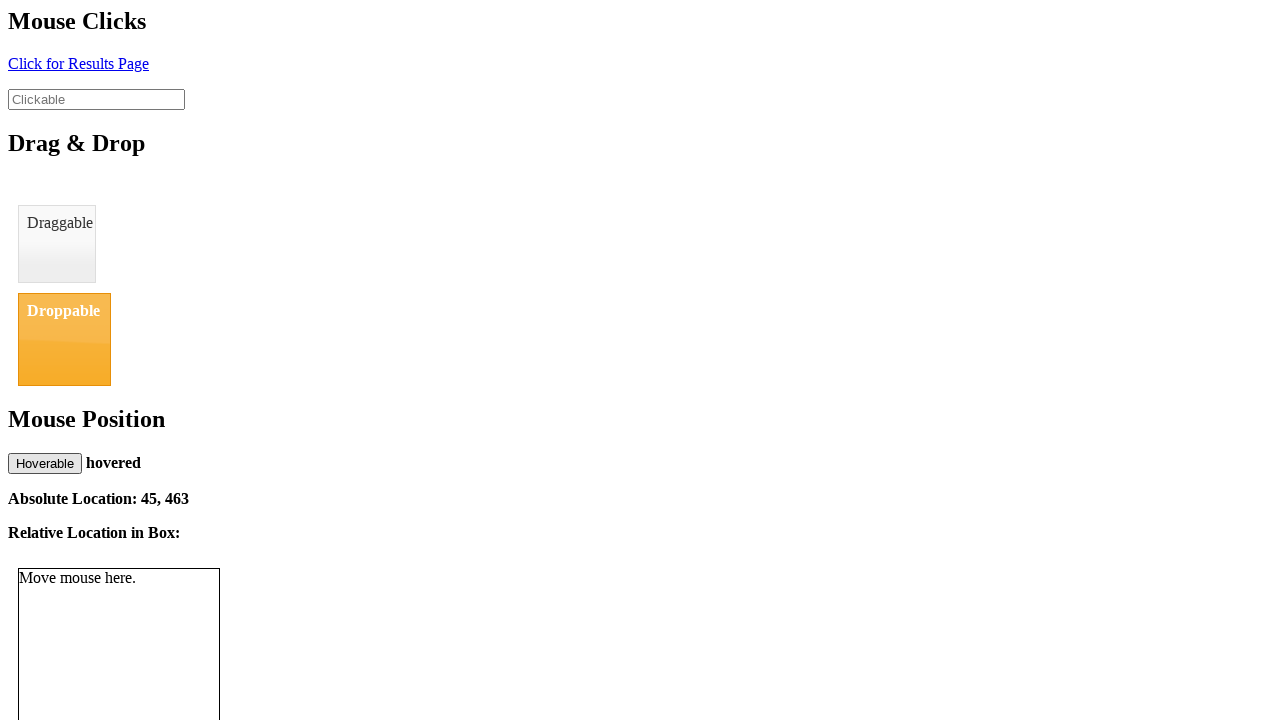

Waited 3 seconds for hover effect to appear
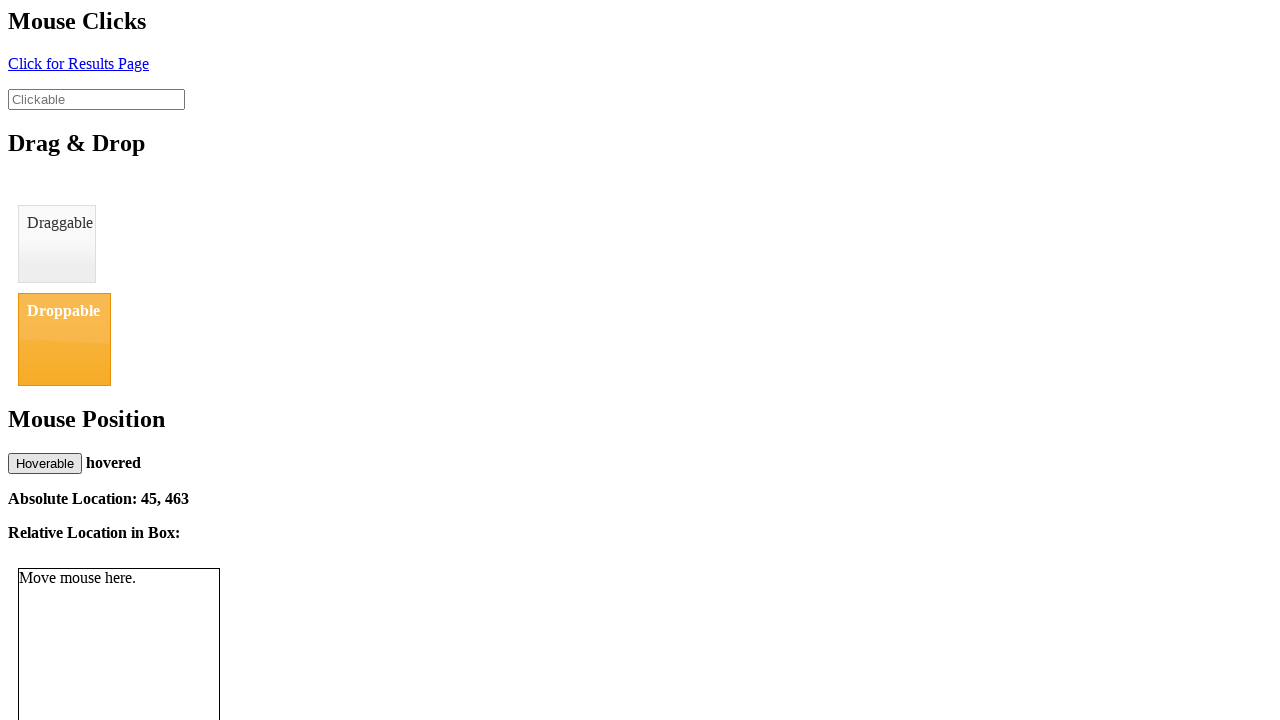

Verified hover status text shows 'hovered'
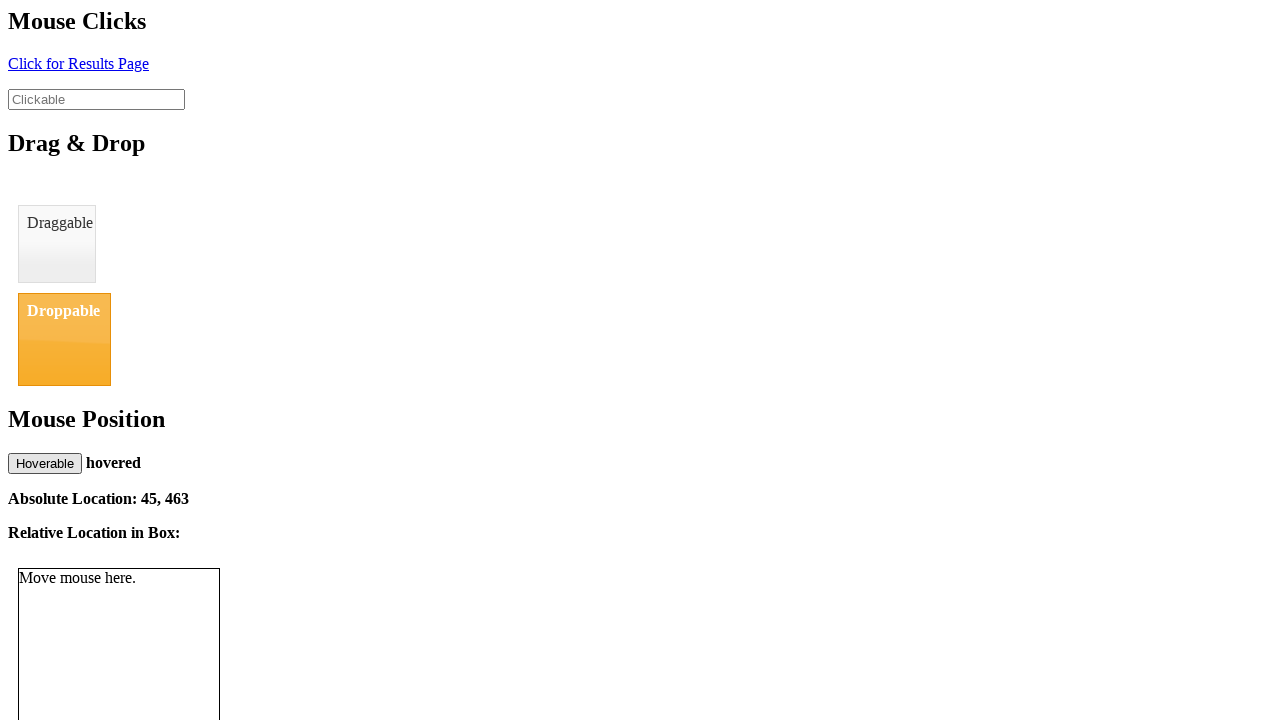

Hovered over the mouse tracker element (#mouse-tracker) at (119, 619) on #mouse-tracker
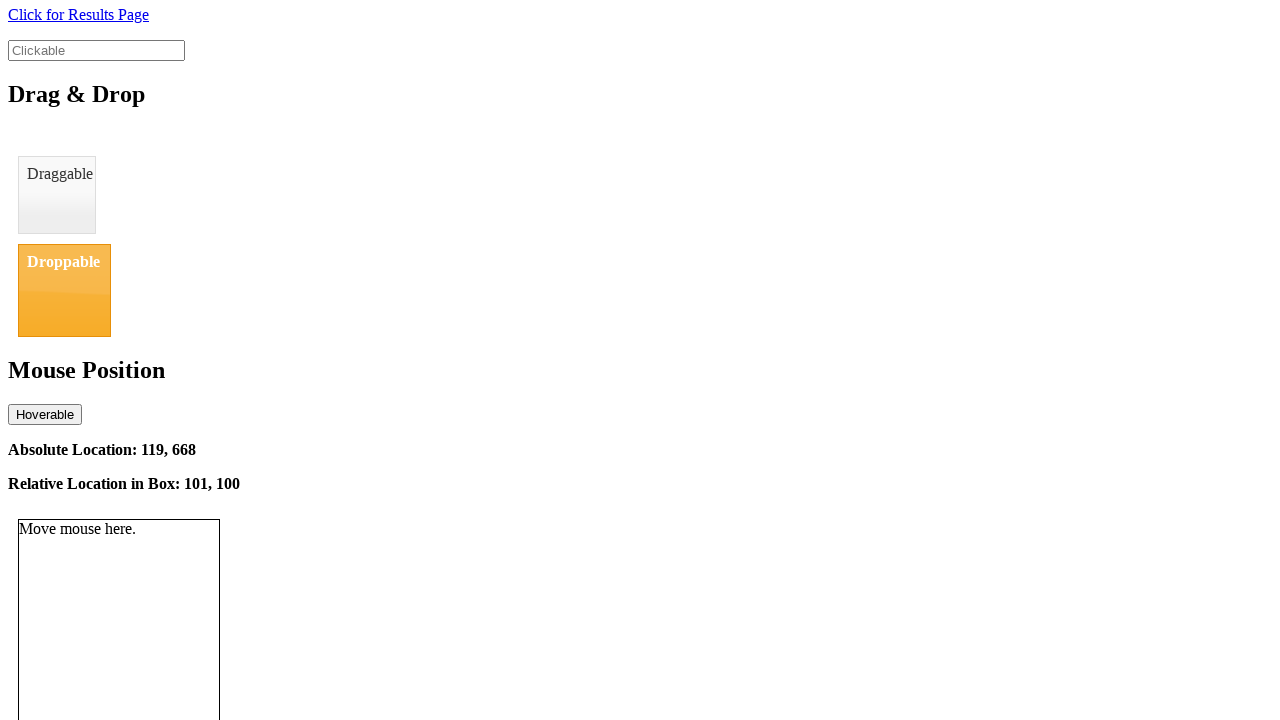

Waited 3 seconds for tracker effect to appear
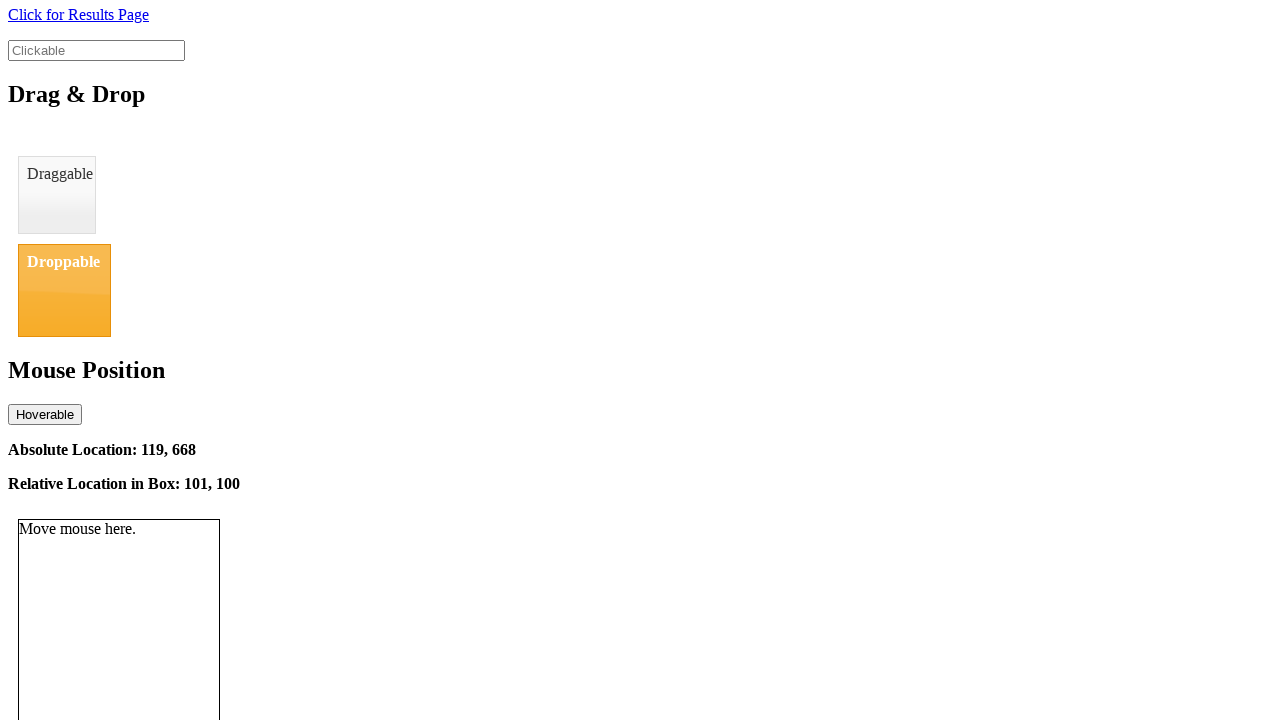

Verified relative location text is displayed
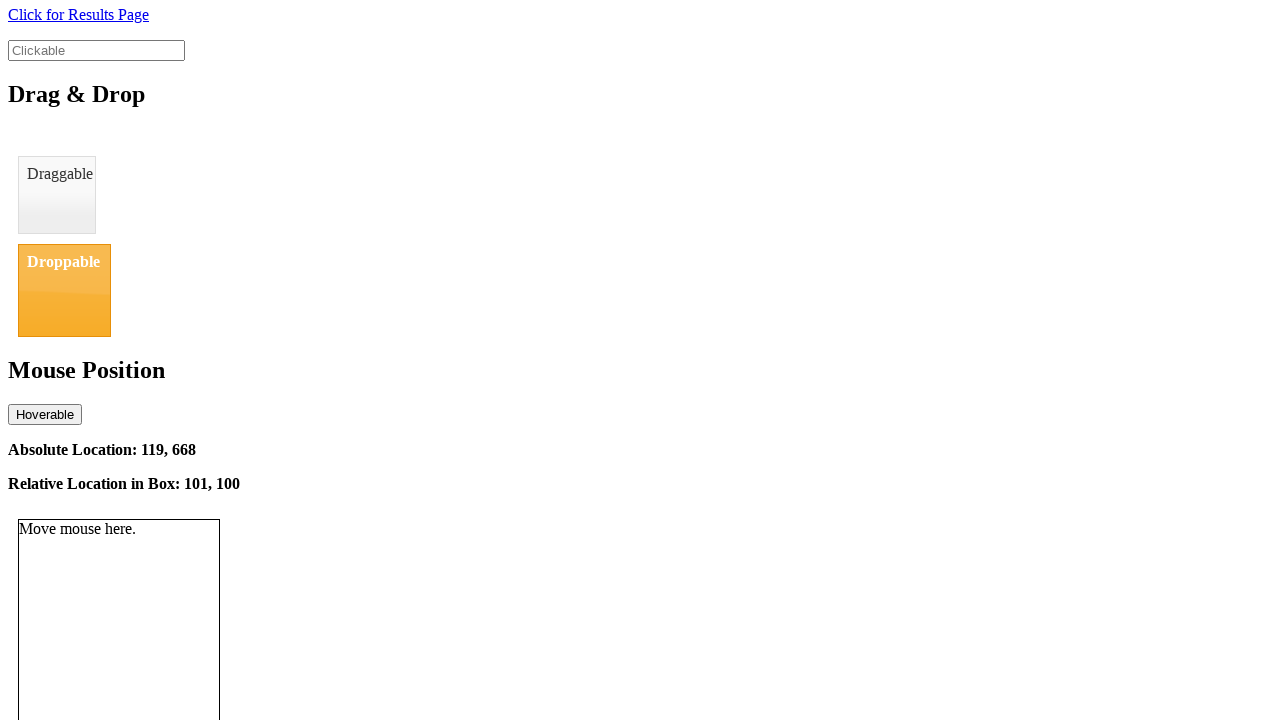

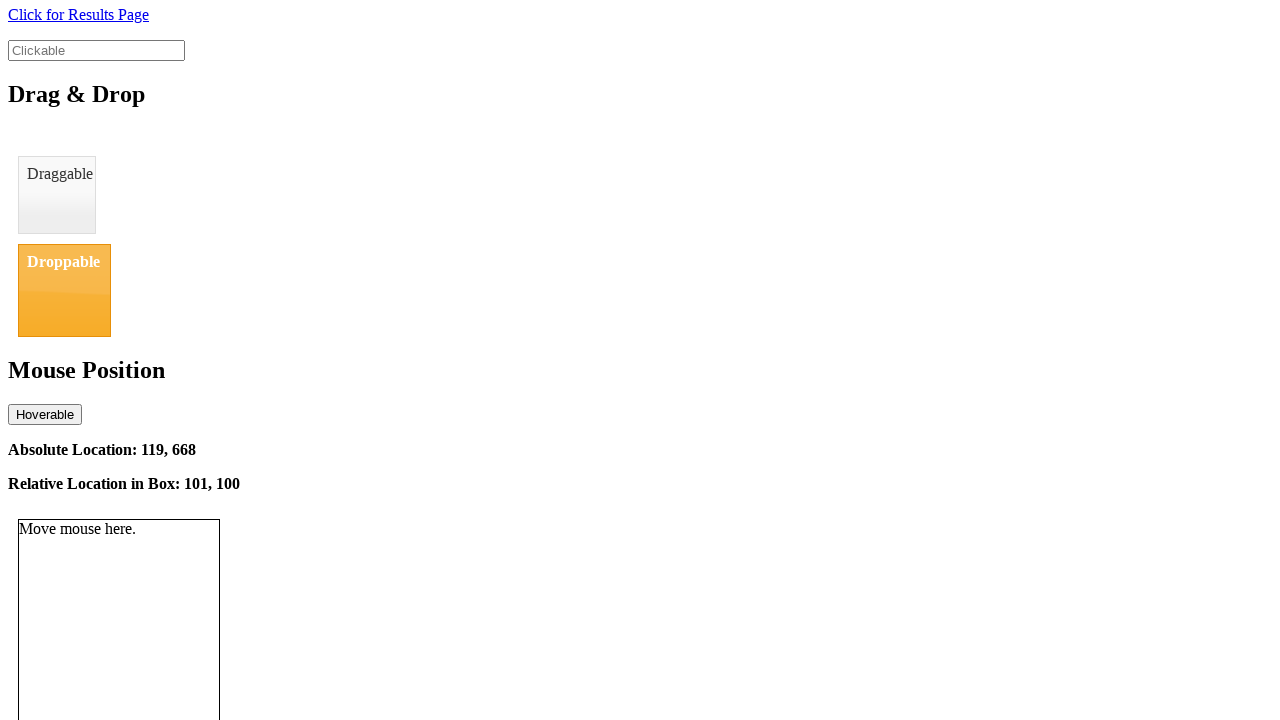